Tests dynamic content loading by clicking a Start button and waiting for dynamically loaded text to appear

Starting URL: https://the-internet.herokuapp.com/dynamic_loading/2

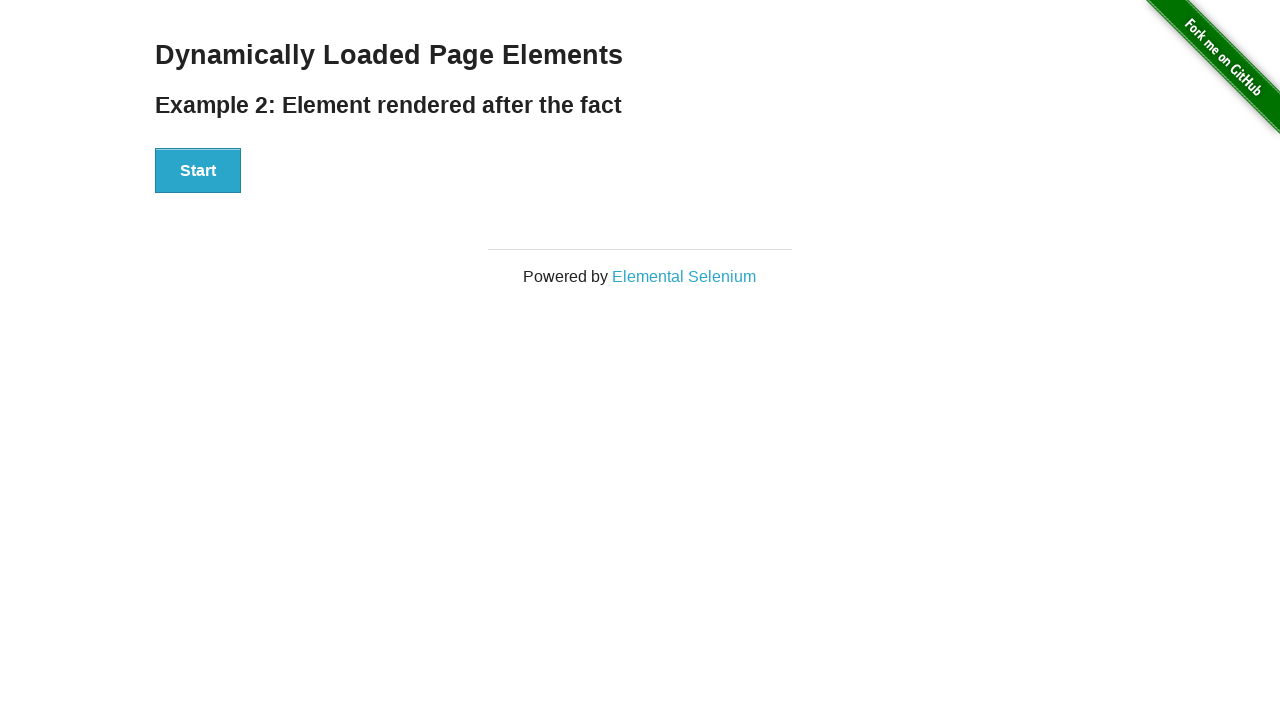

Clicked Start button to trigger dynamic loading at (198, 171) on xpath=//button[text()='Start']
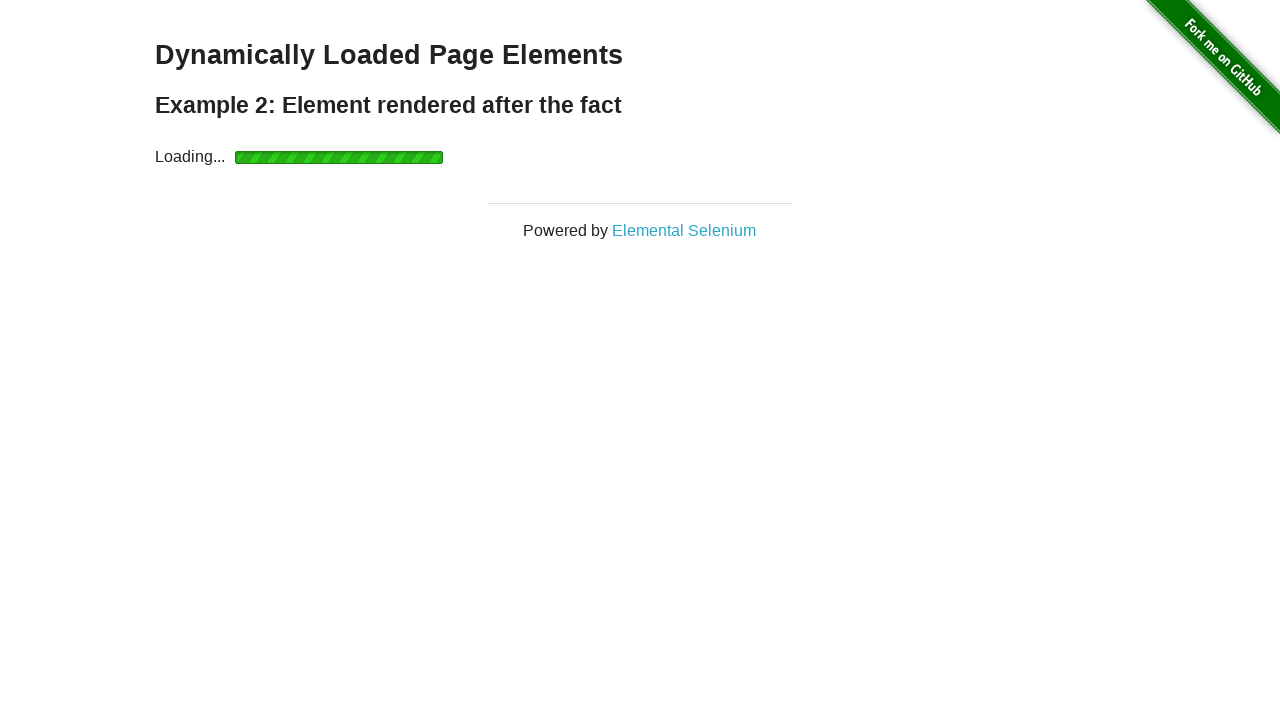

Waited for dynamically loaded 'Hello World!' text to appear
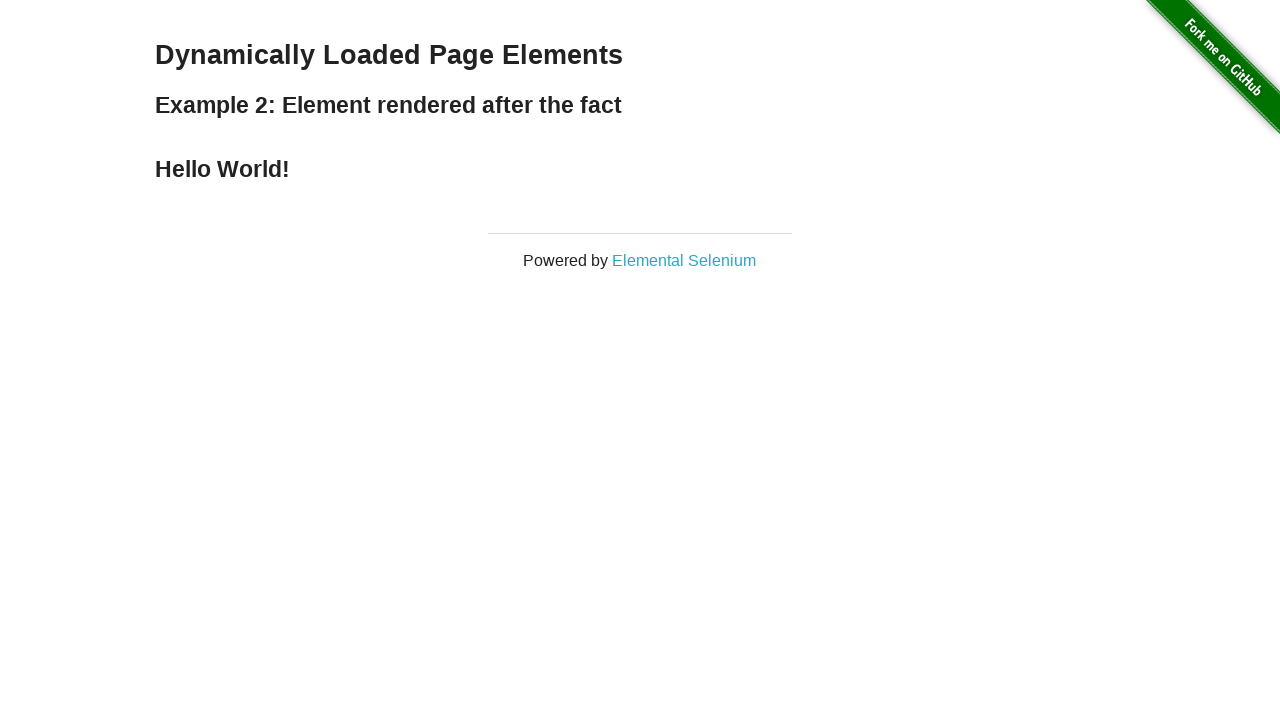

Verified that the loaded element contains 'Hello World!' text
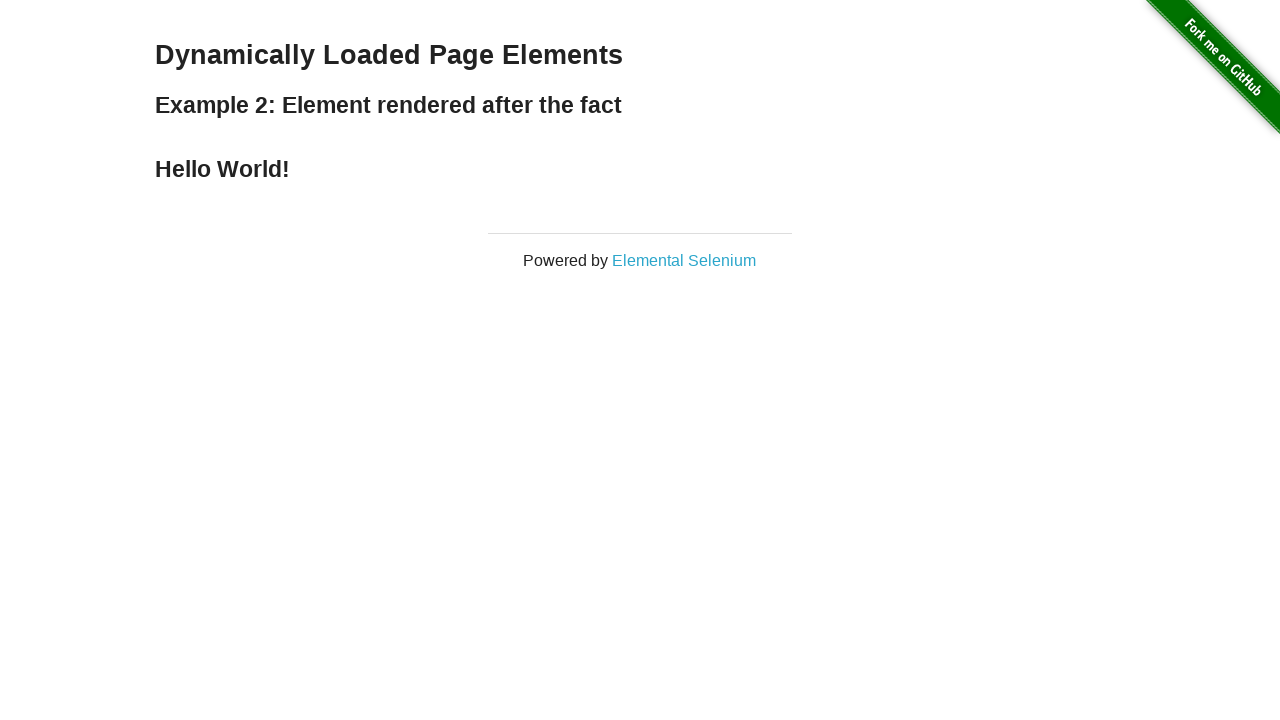

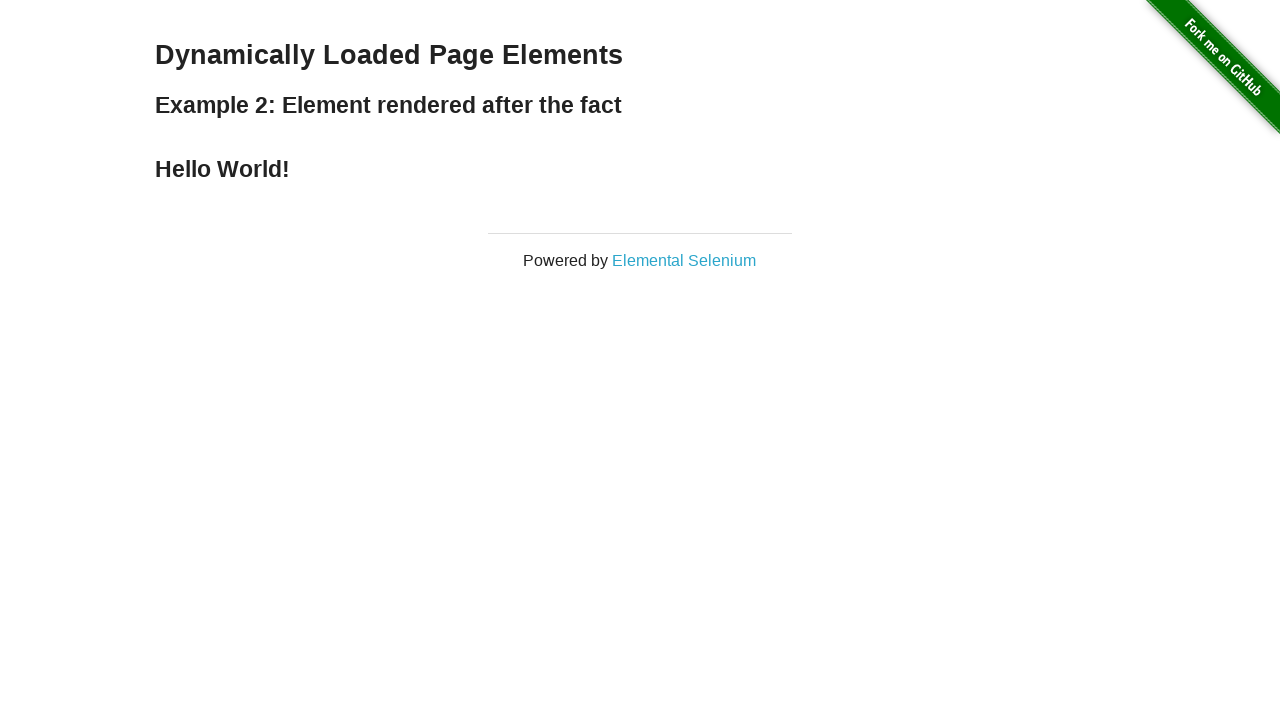